Navigates to the nopCommerce demo website and verifies that the current URL matches the expected URL.

Starting URL: https://demo.nopcommerce.com/

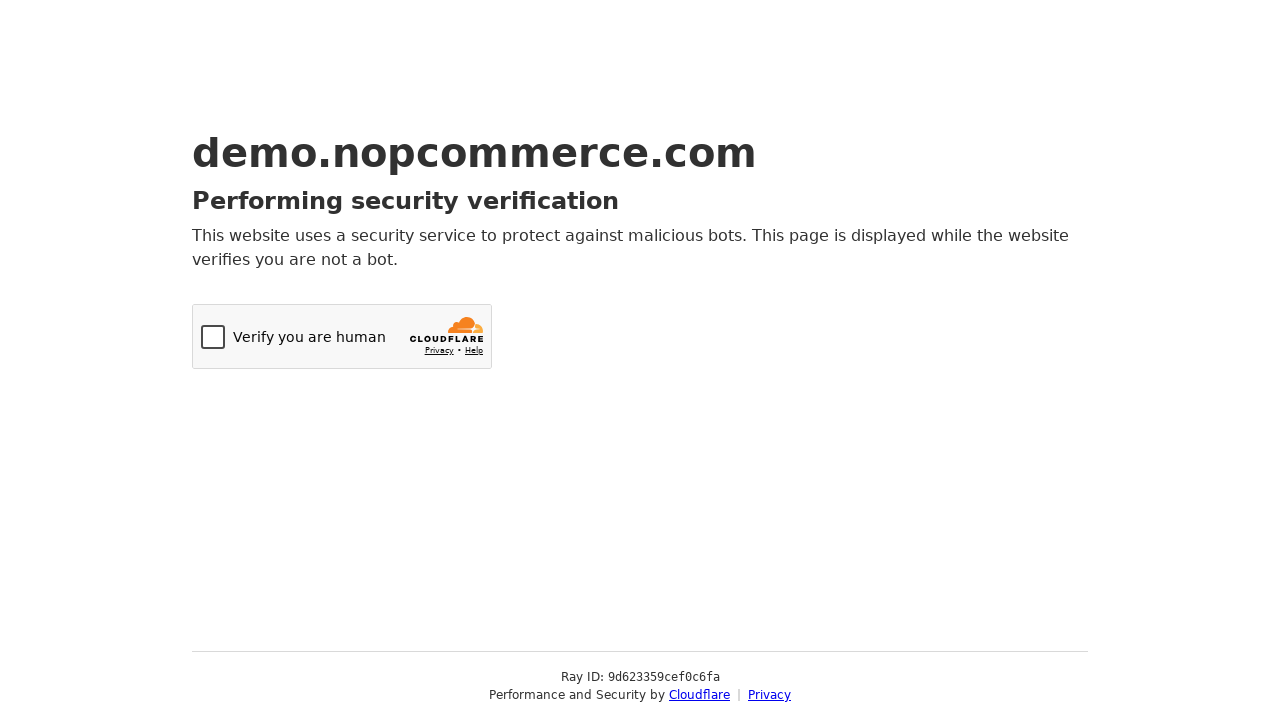

Navigated to nopCommerce demo website at https://demo.nopcommerce.com/
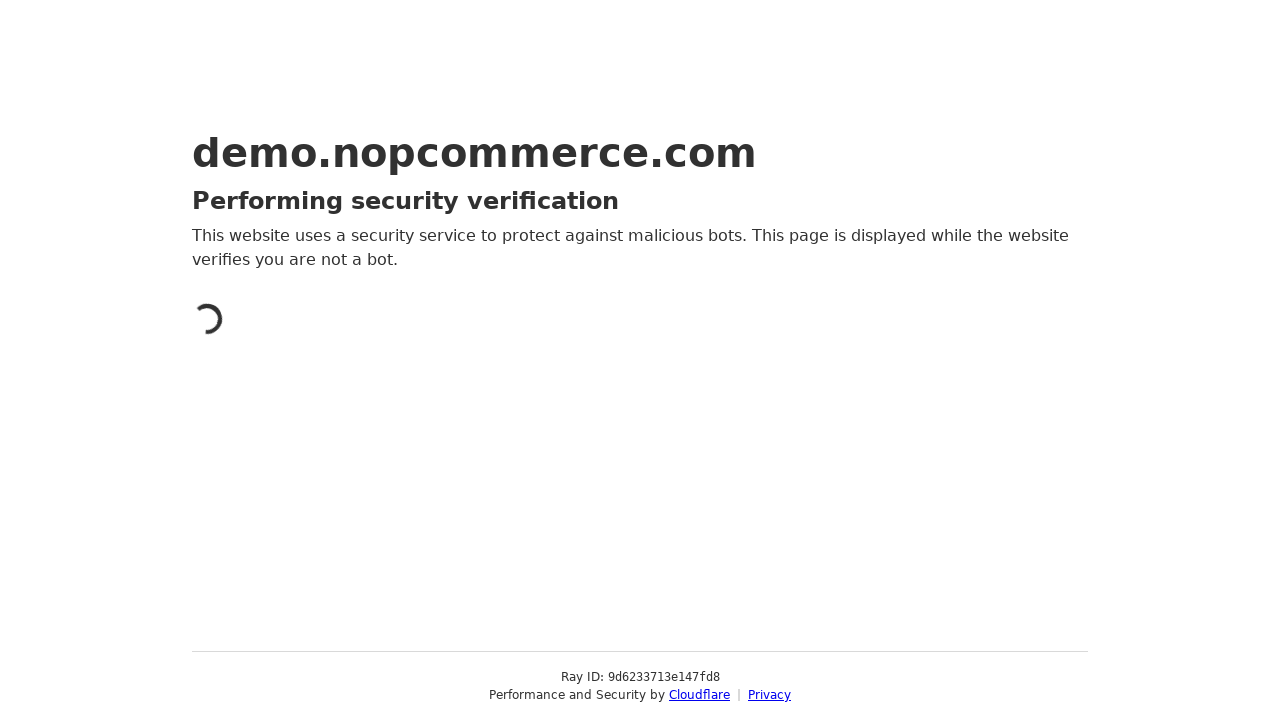

Verified that the current URL matches the expected URL https://demo.nopcommerce.com/
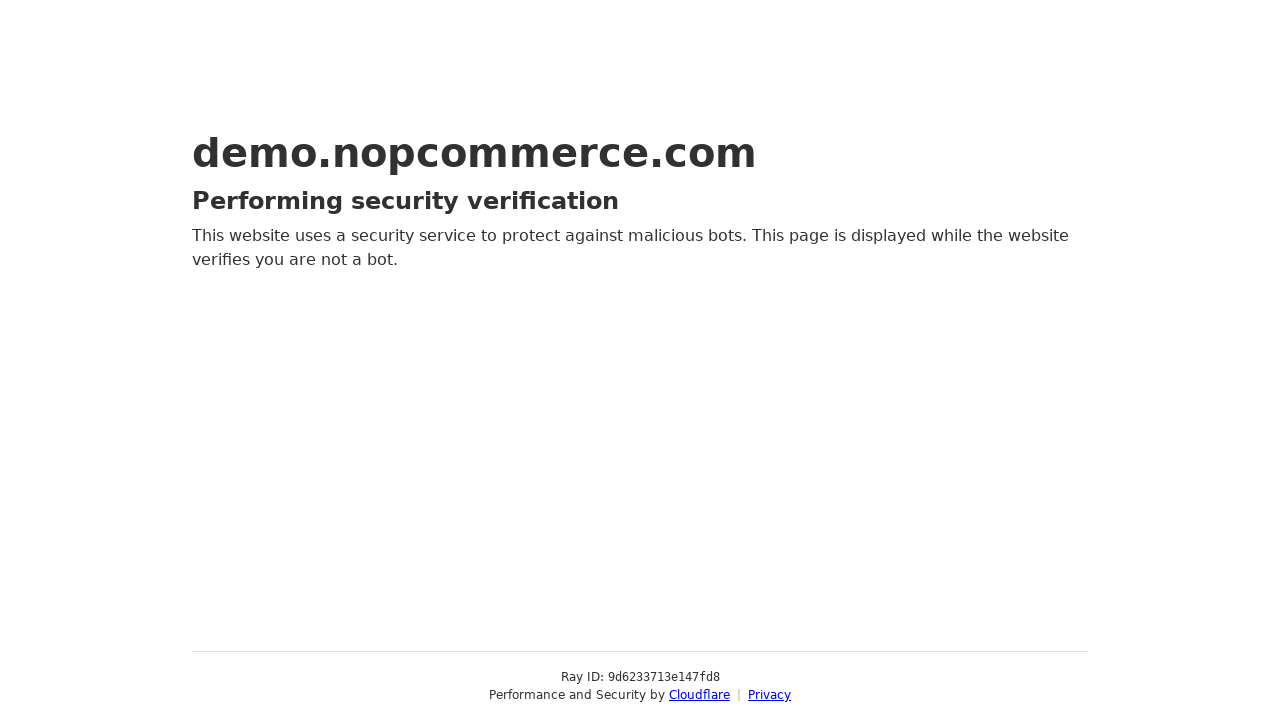

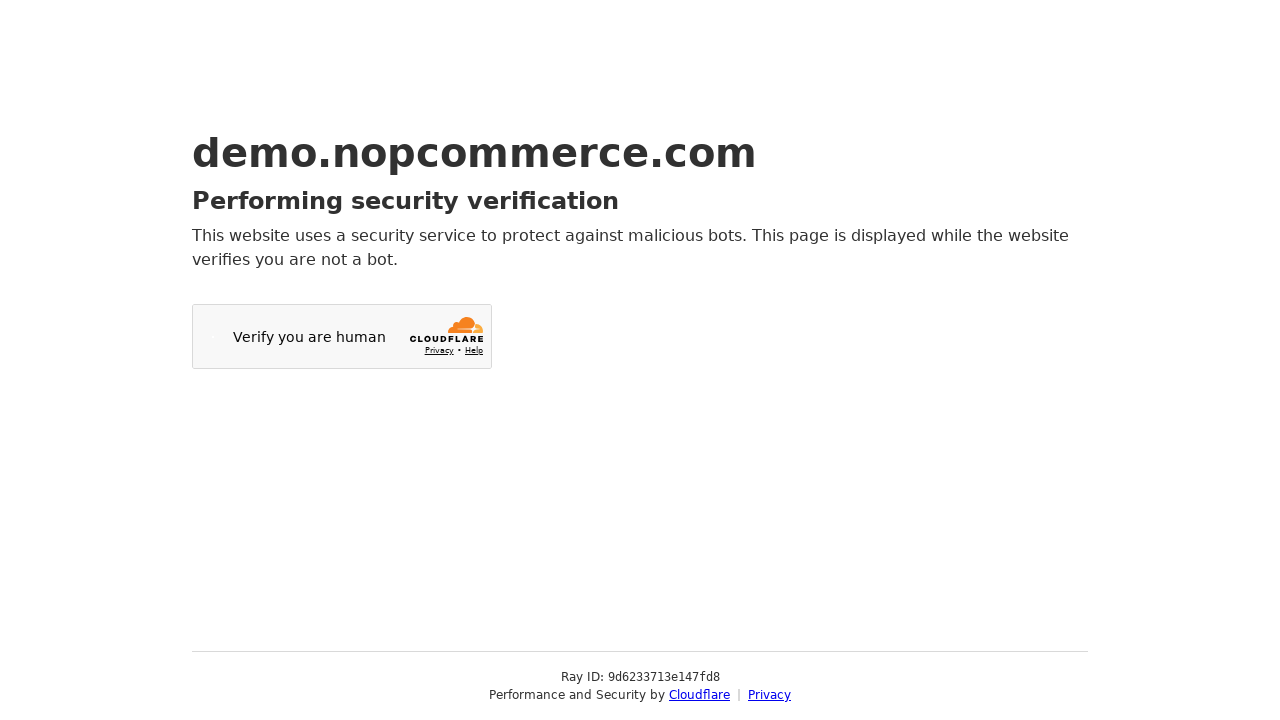